Tests JavaScript alert handling by triggering three types of JS alerts (basic alert, confirm dialog, and prompt dialog), accepting/dismissing them, and verifying the results displayed on the page.

Starting URL: https://the-internet.herokuapp.com/javascript_alerts

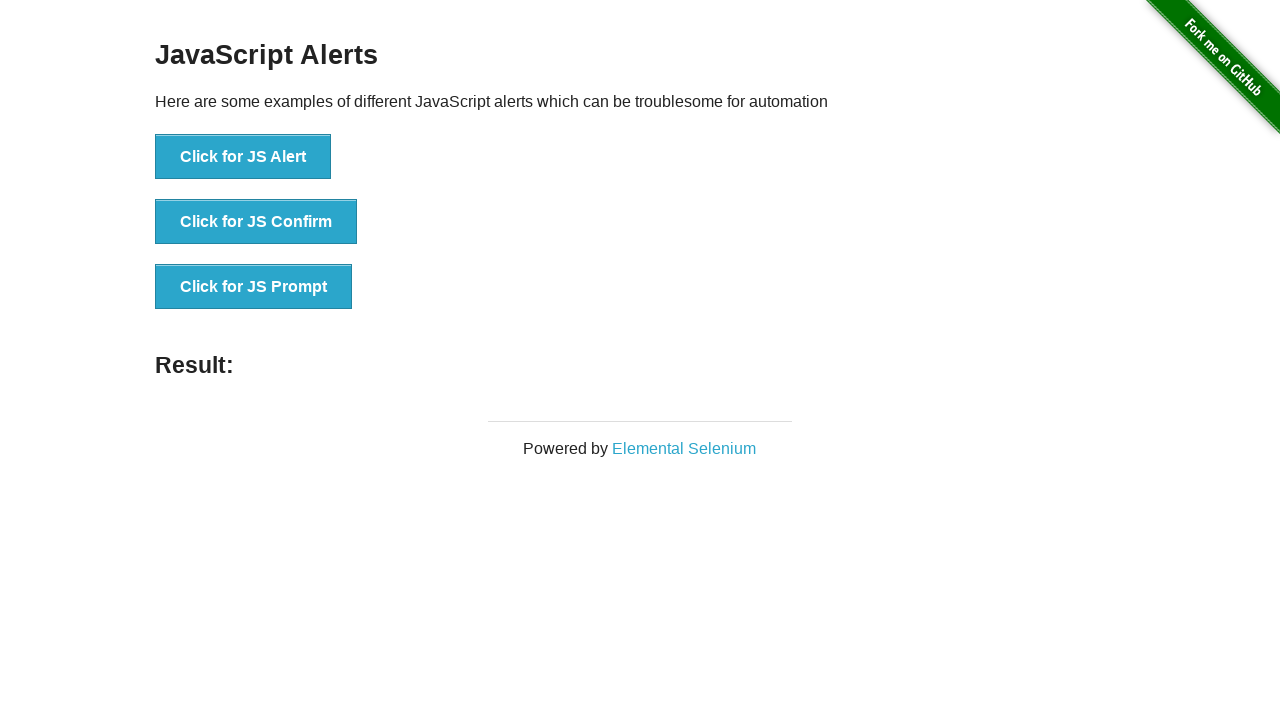

Clicked button to trigger basic JavaScript alert at (243, 157) on button[onclick='jsAlert()']
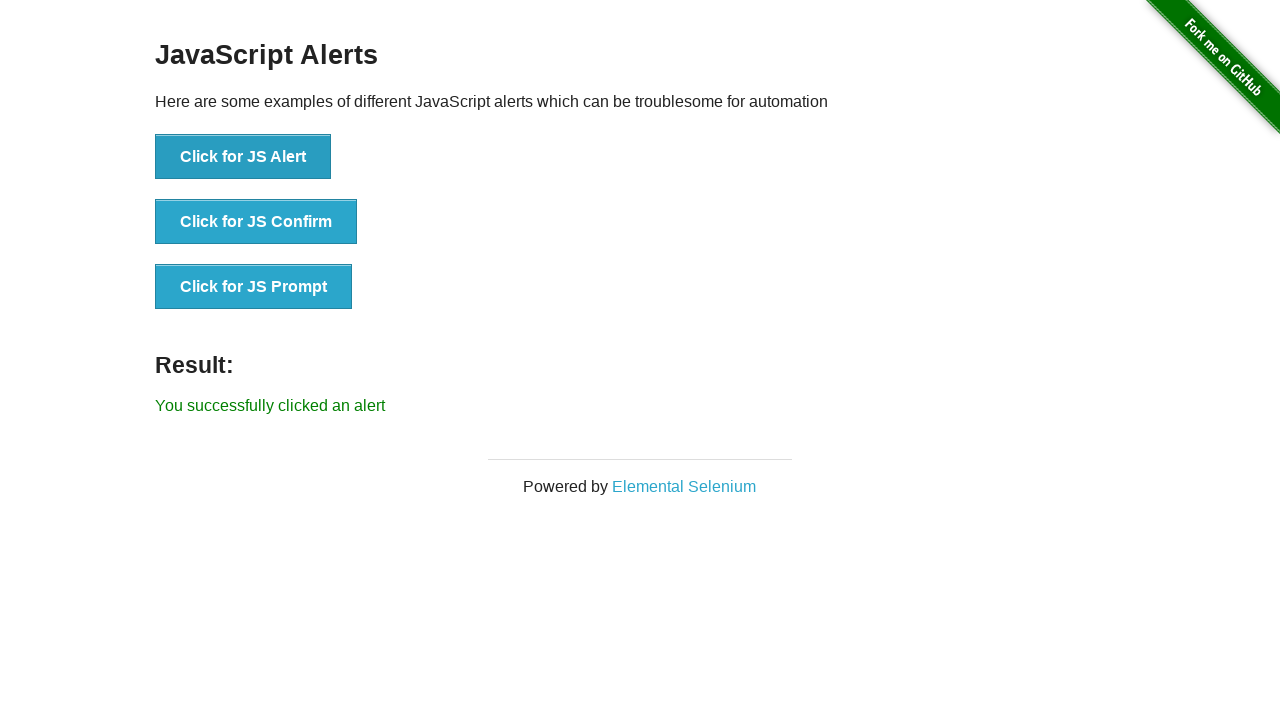

Registered dialog handler to accept alerts
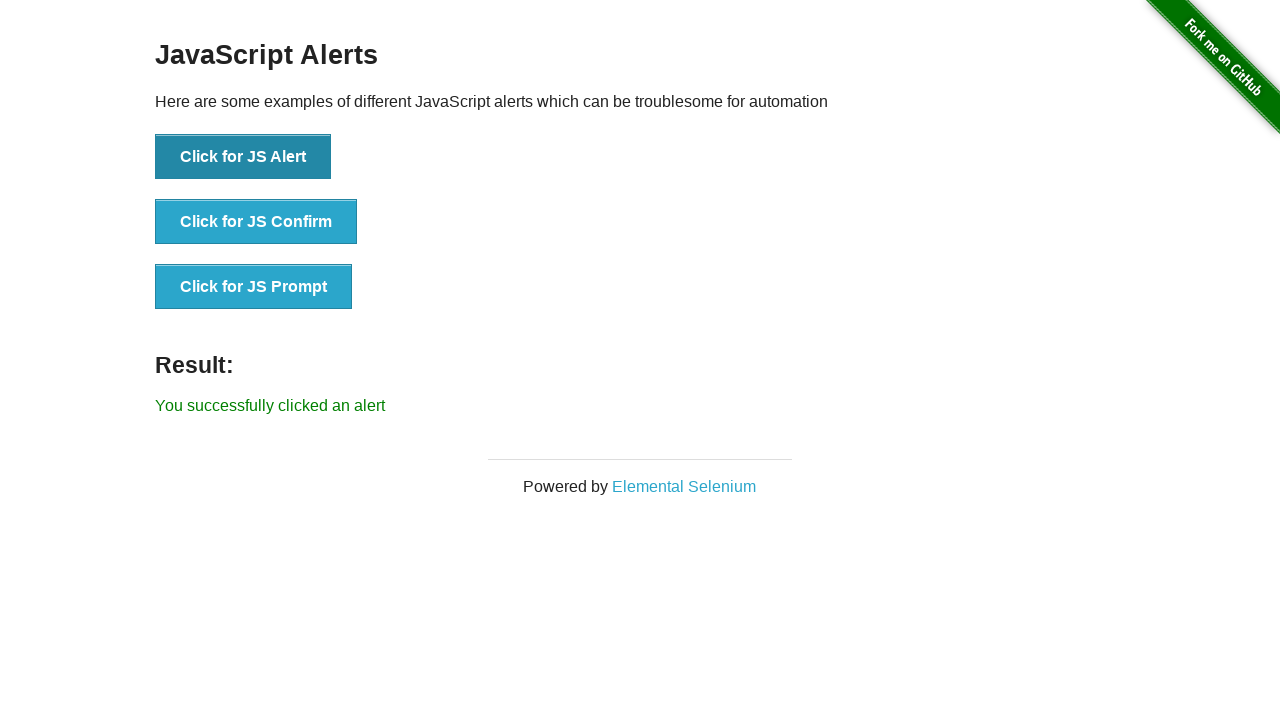

Verified result text appeared after accepting alert
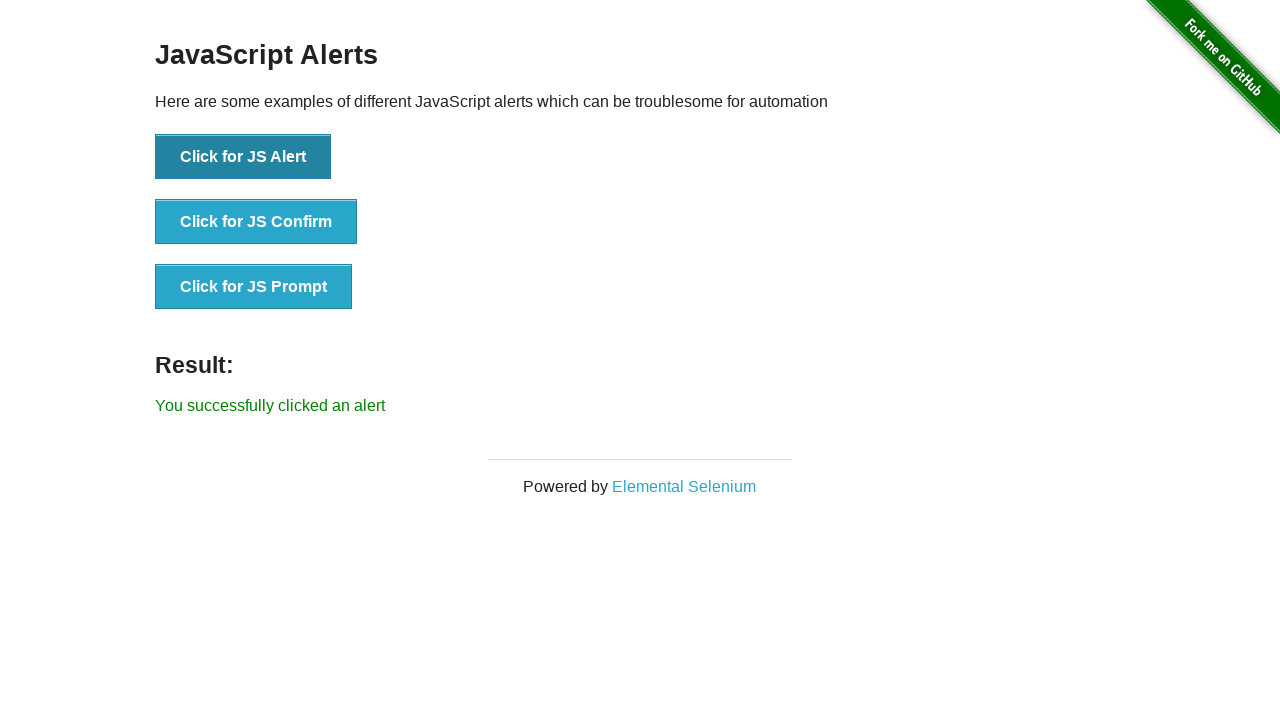

Registered dialog handler to dismiss confirm dialog
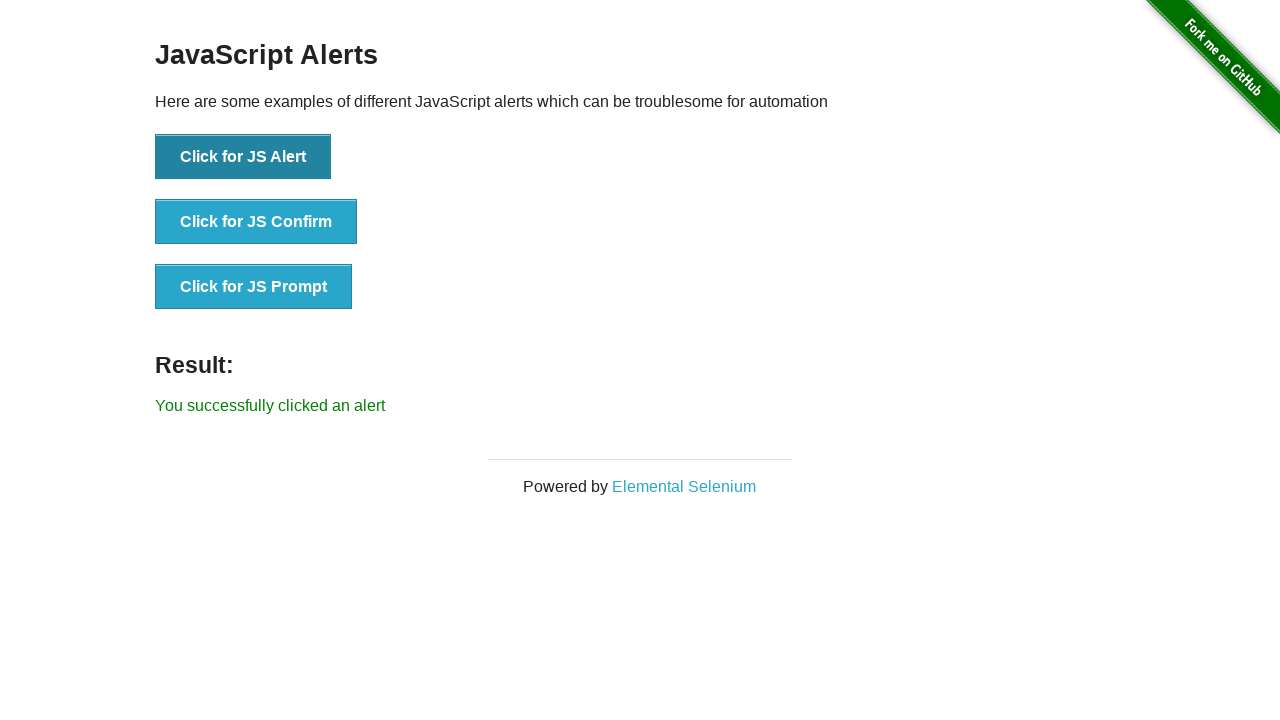

Clicked button to trigger JavaScript confirm dialog at (256, 222) on button[onclick='jsConfirm()']
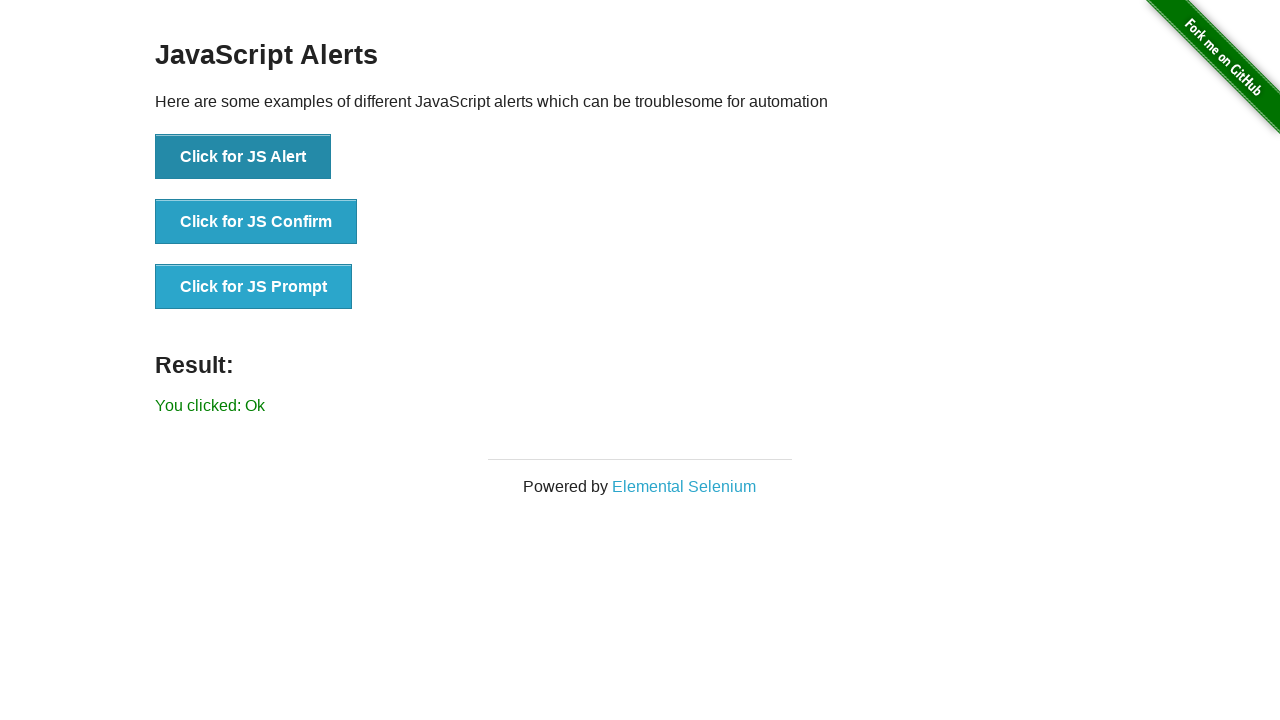

Verified result text appeared after dismissing confirm dialog
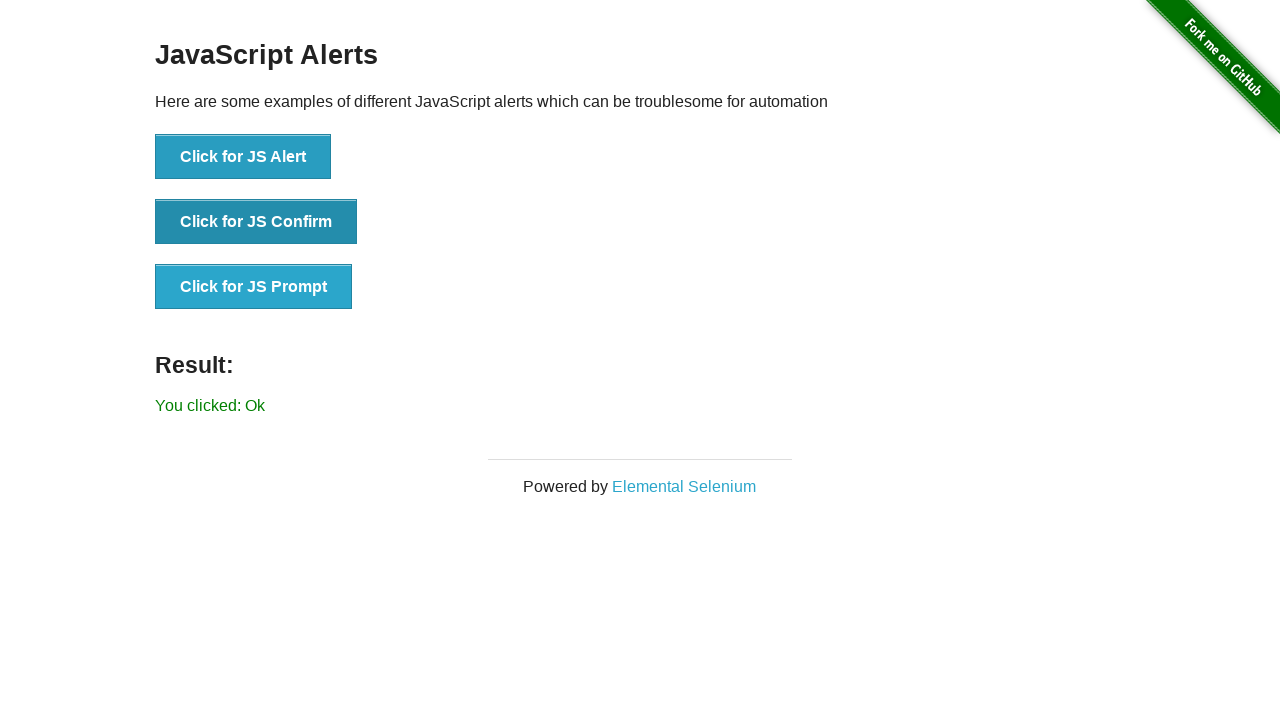

Registered dialog handler to accept prompt with text 'My name is Teo'
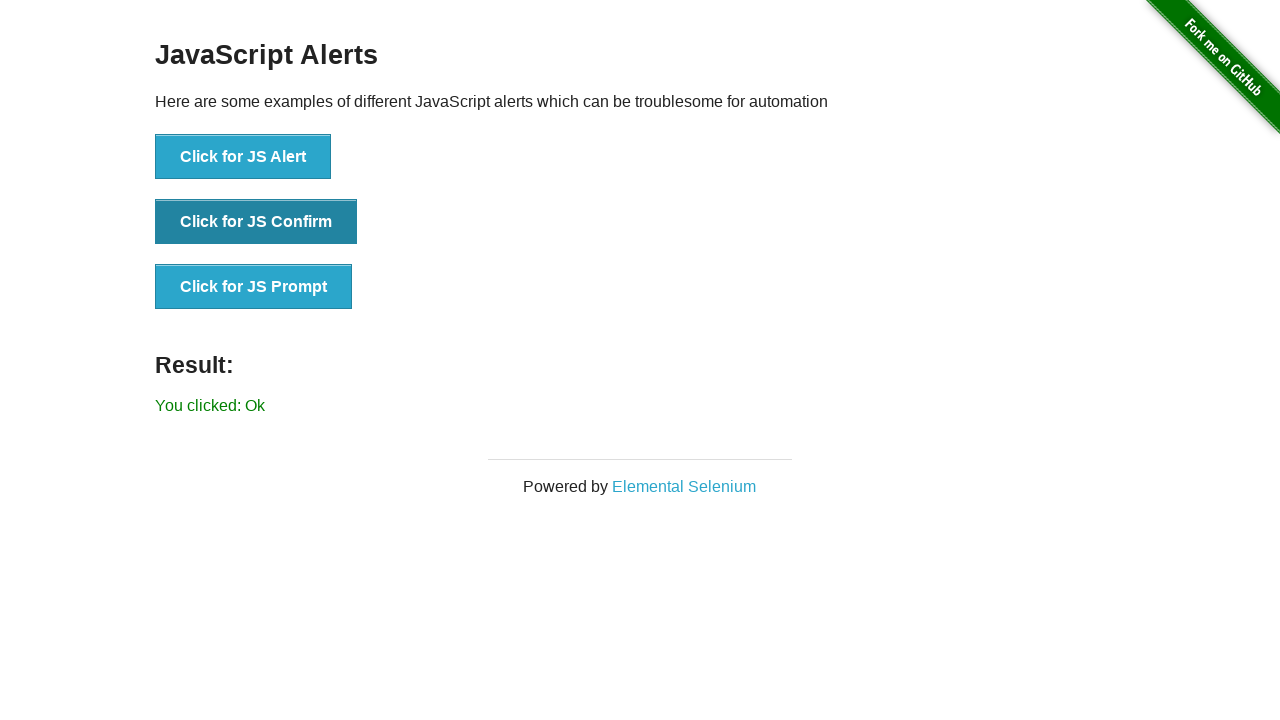

Clicked button to trigger JavaScript prompt dialog at (254, 287) on button[onclick='jsPrompt()']
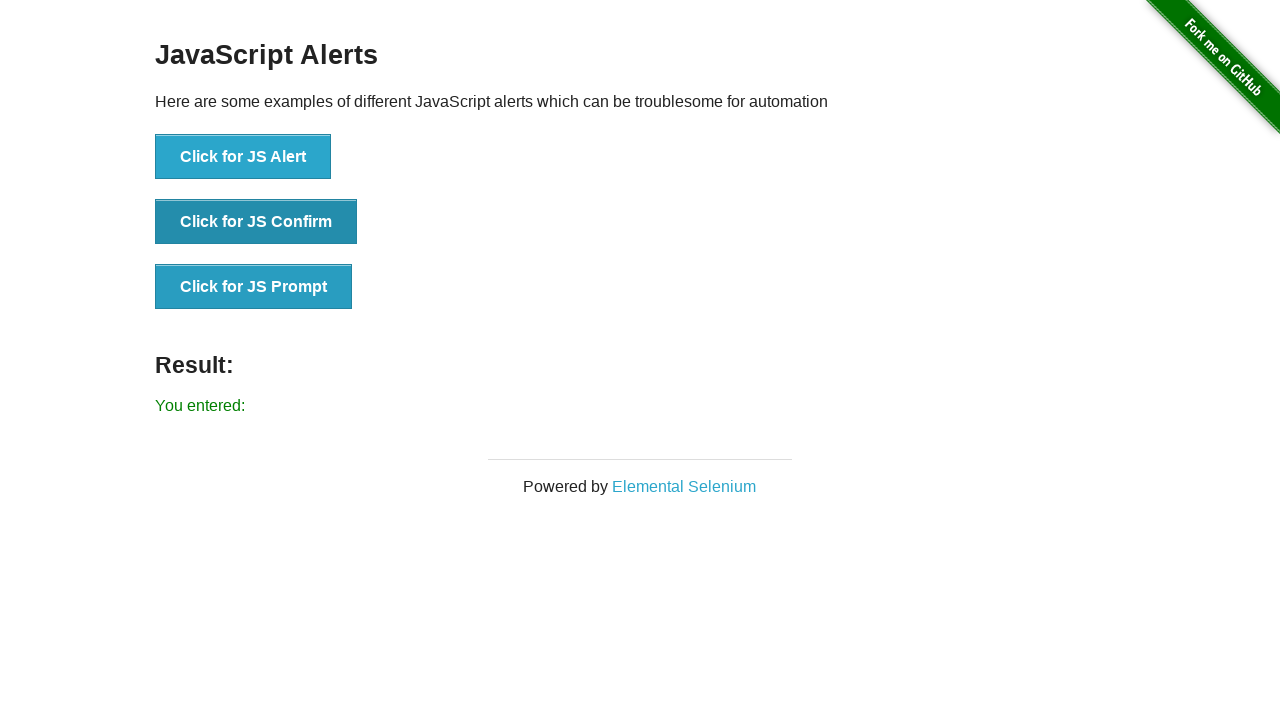

Verified result text appeared after accepting prompt with user input
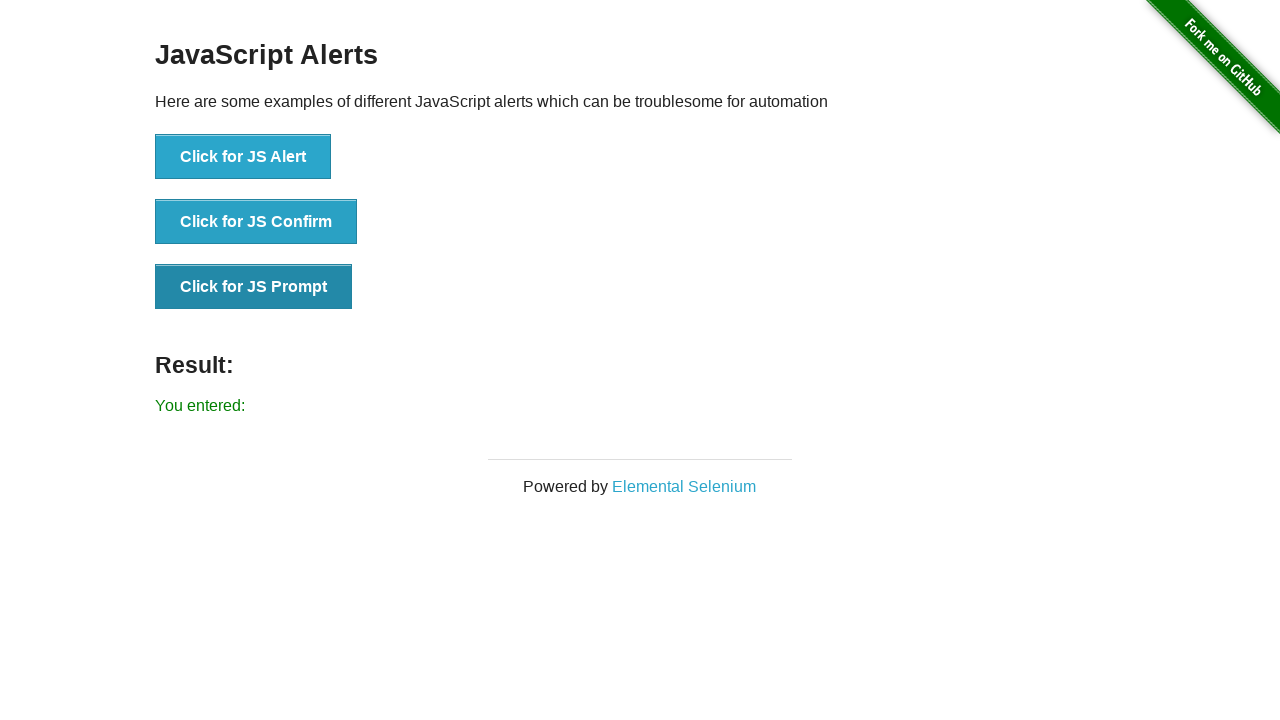

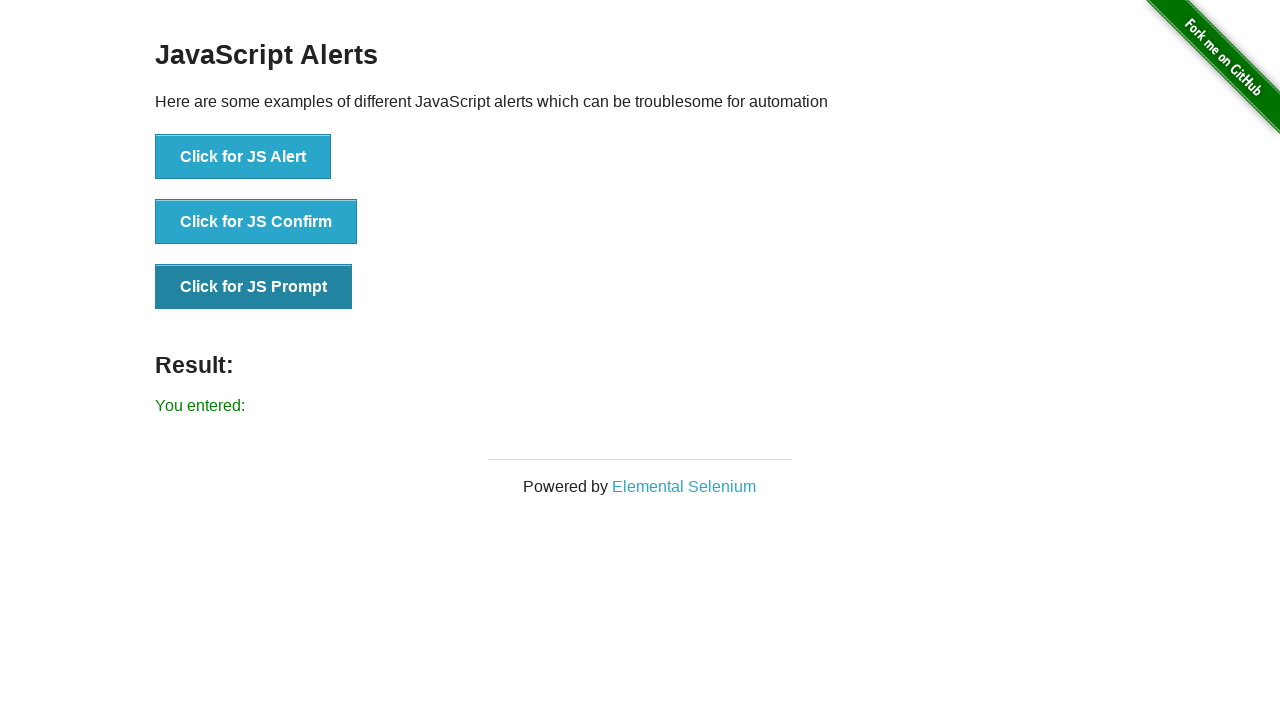